Tests iframe handling by locating frame via XPath, filling first name and last name fields, then switching to a nested frame to fill an email field.

Starting URL: https://letcode.in/frame

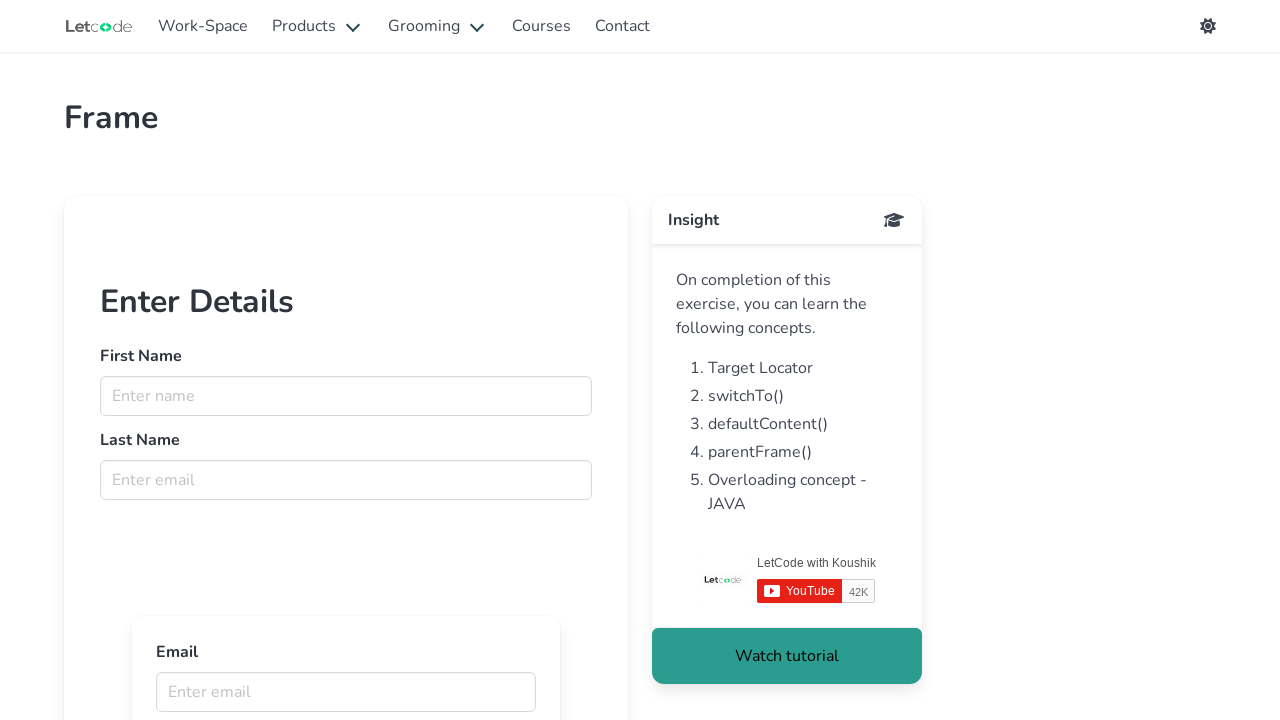

Navigated to https://letcode.in/frame
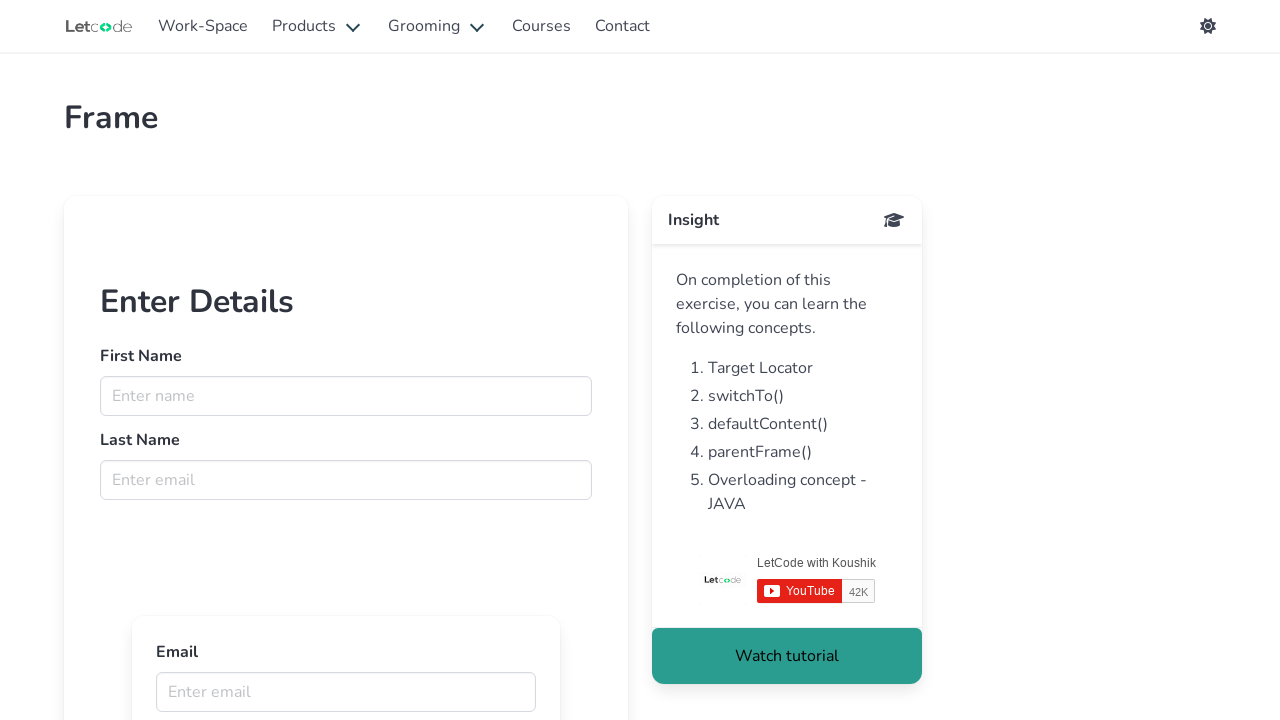

Located first iframe with id 'firstFr'
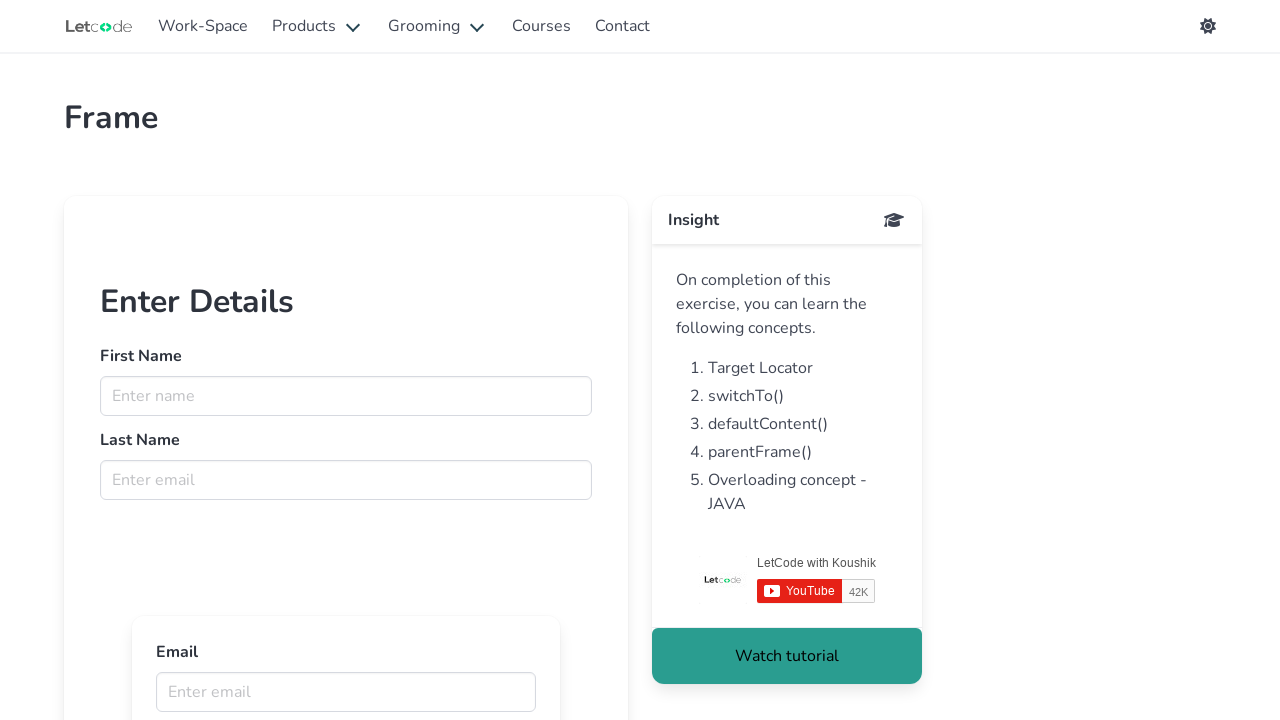

Filled first name field with 'DEEPAK' on iframe#firstFr >> internal:control=enter-frame >> input[name='fname']
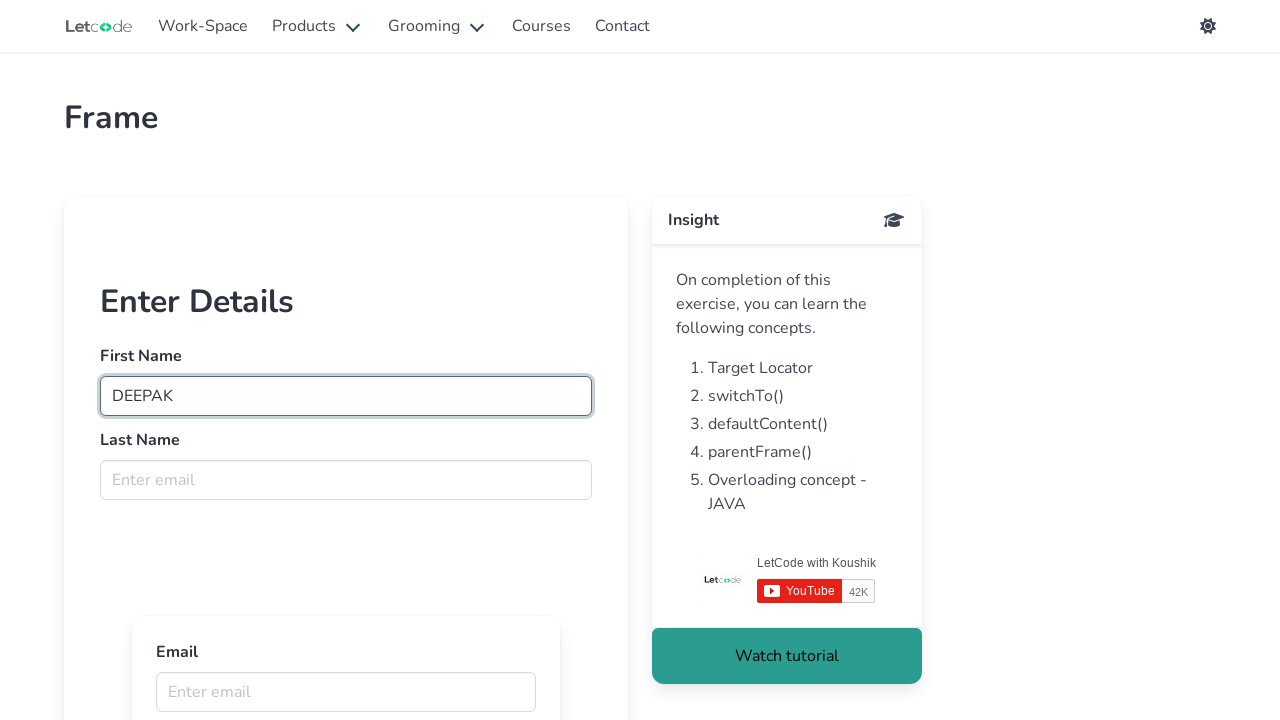

Filled last name field with 'SHANKAR' on iframe#firstFr >> internal:control=enter-frame >> input[name='lname']
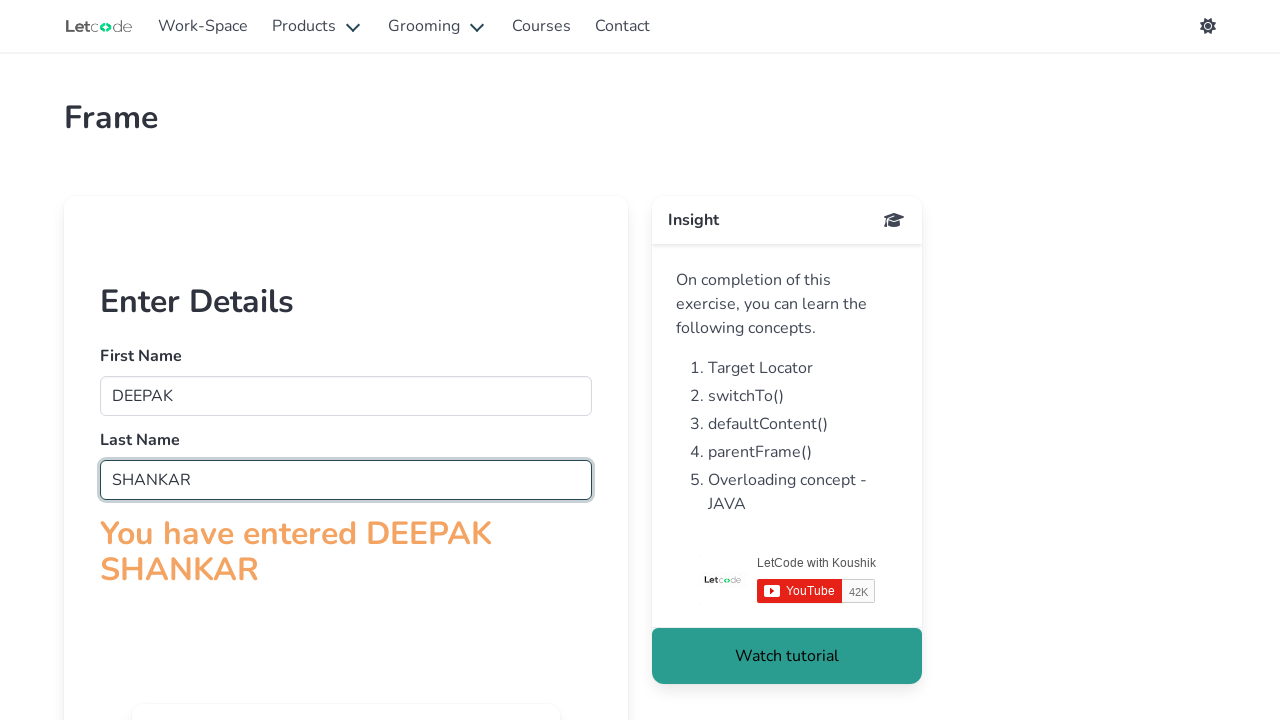

Located nested iframe within first iframe
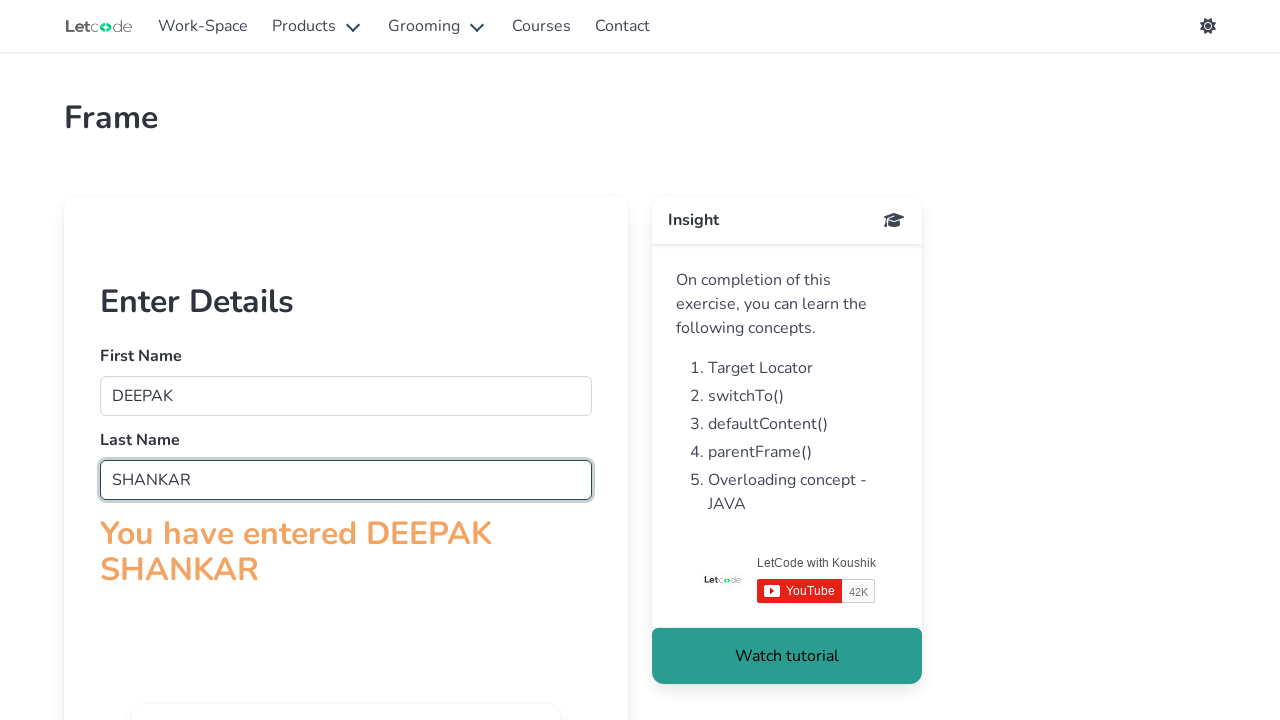

Filled email field with 'deepak@gmail.com' in nested frame on iframe#firstFr >> internal:control=enter-frame >> iframe >> nth=0 >> internal:co
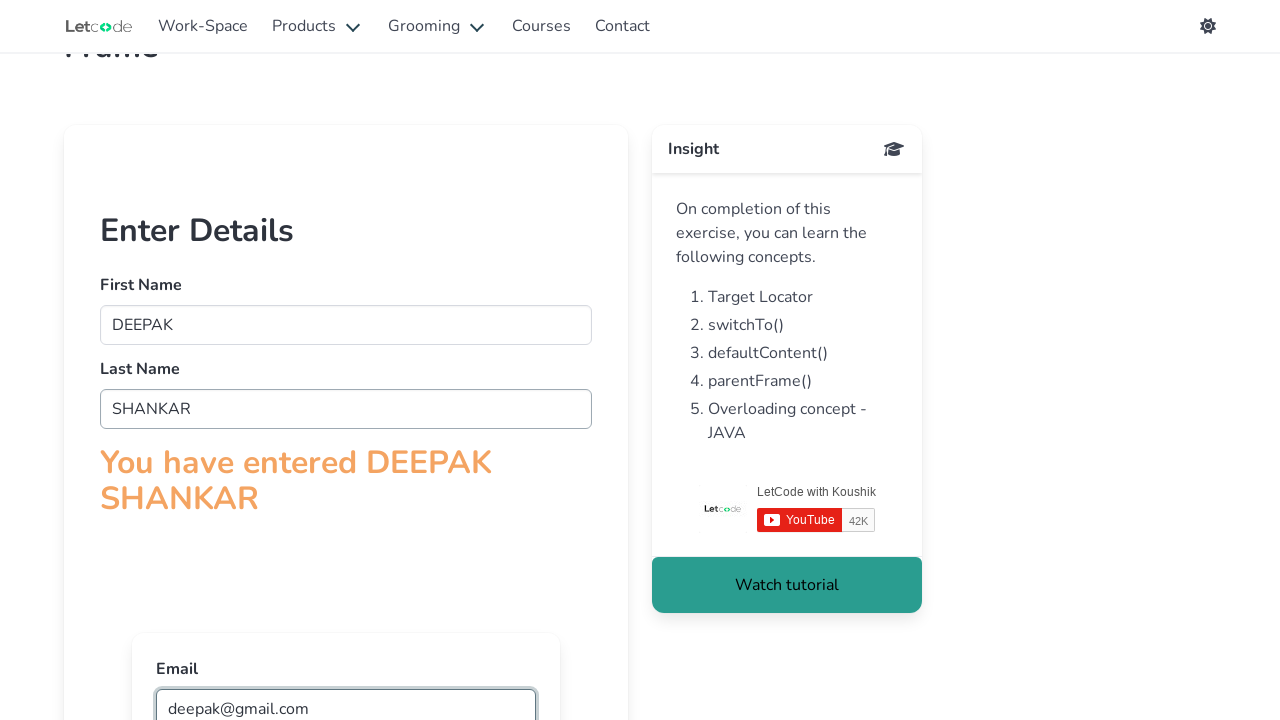

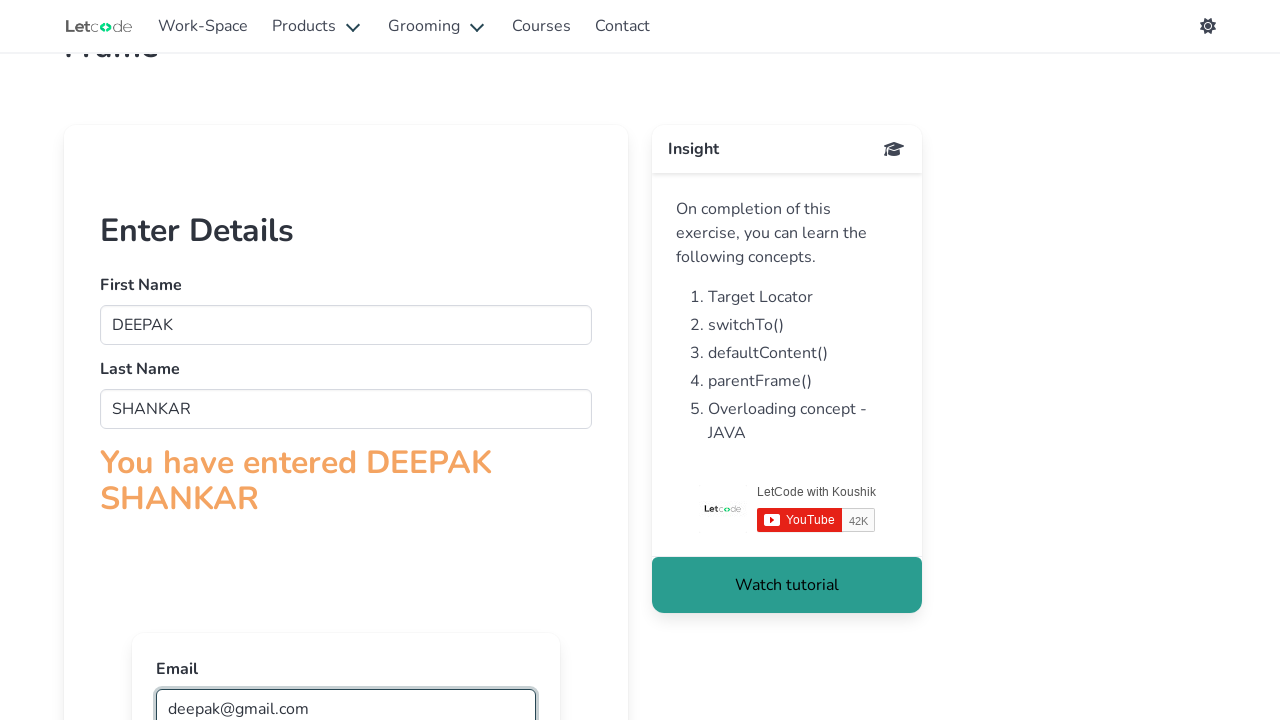